Tests browser window handling by clicking a link to open a new window, switching to the child window, verifying its title, closing it, and switching back to the parent window to verify its title.

Starting URL: https://the-internet.herokuapp.com/windows

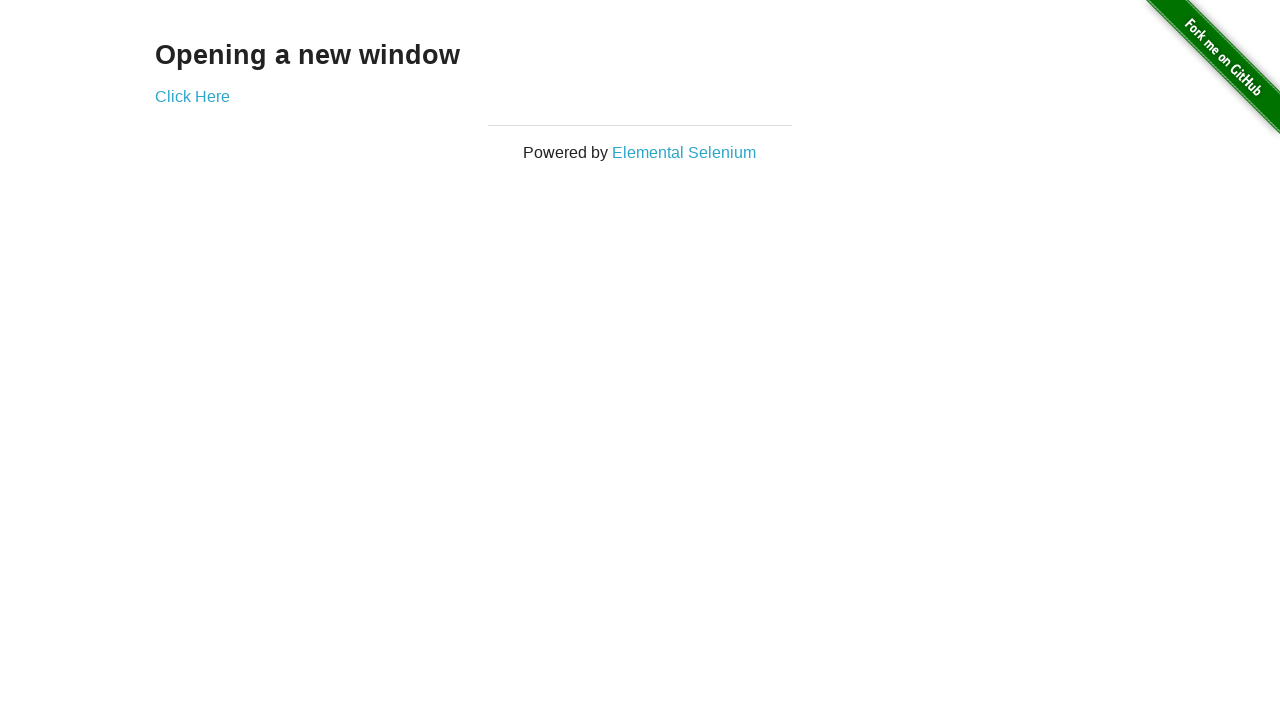

Clicked 'Click Here' link to trigger new window opening at (192, 96) on xpath=//a[normalize-space()='Click Here']
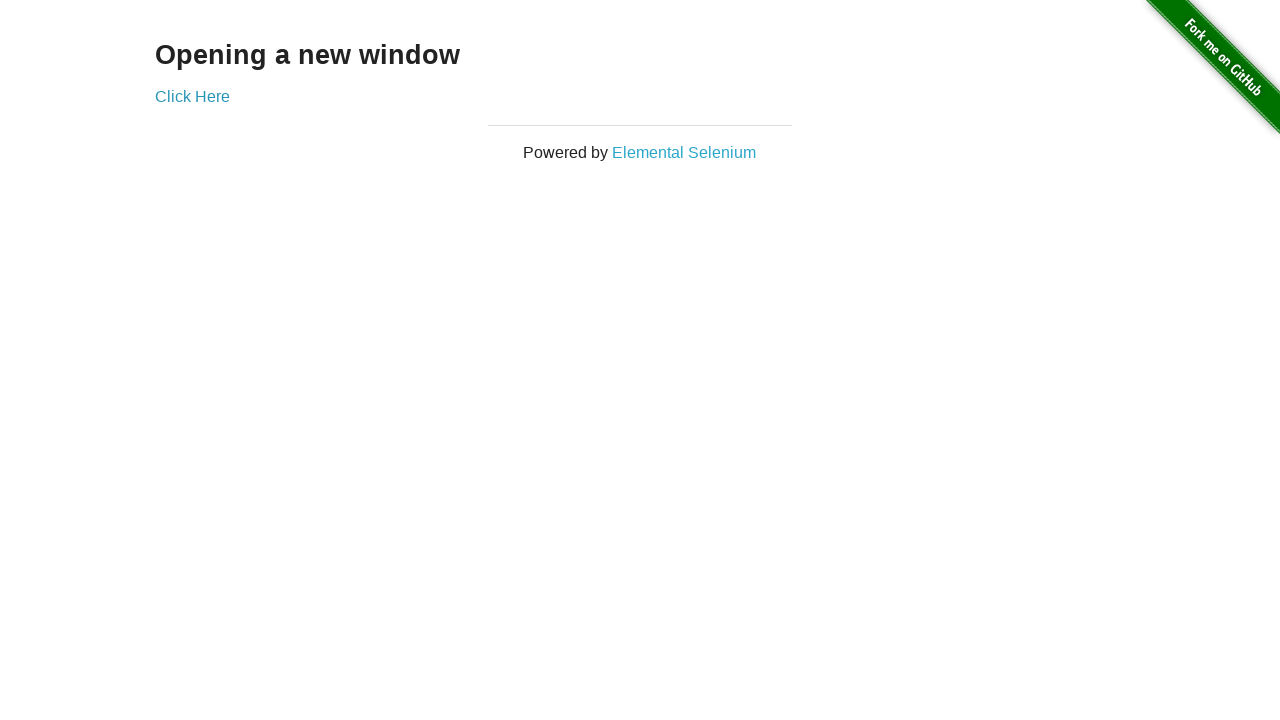

Clicked 'Click Here' link and waited for new page to open at (192, 96) on xpath=//a[normalize-space()='Click Here']
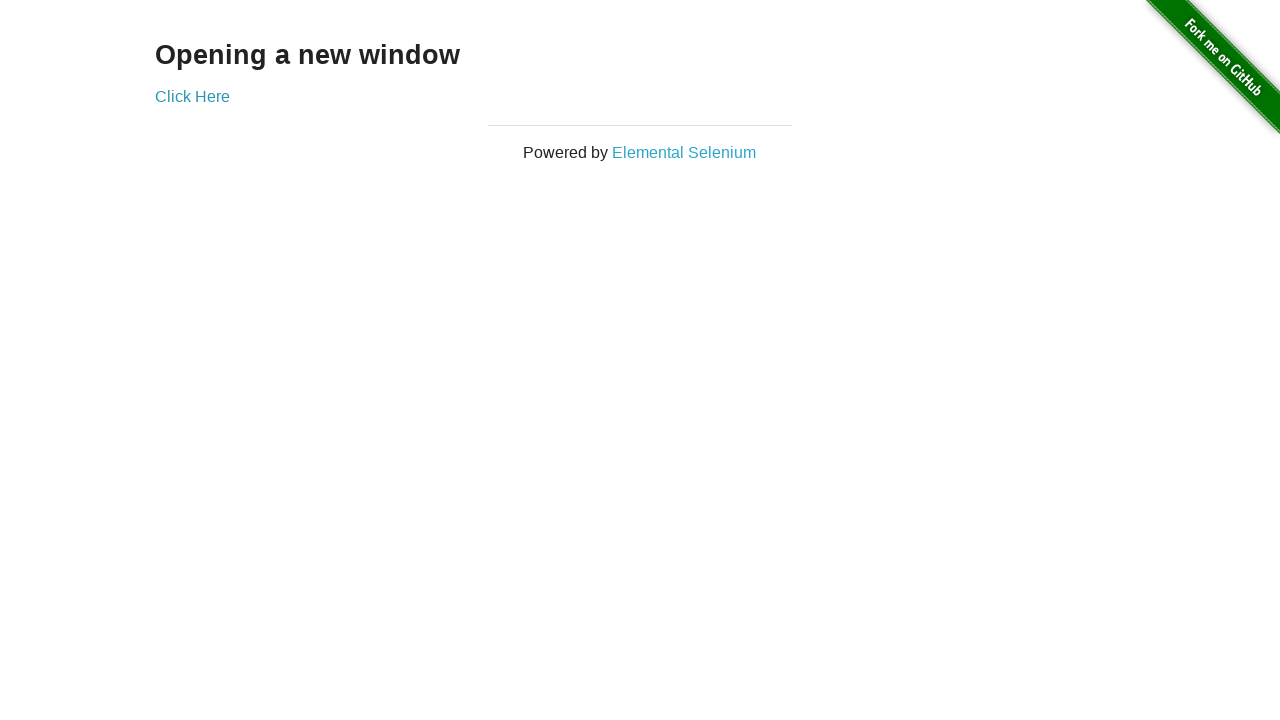

Captured new window/page reference
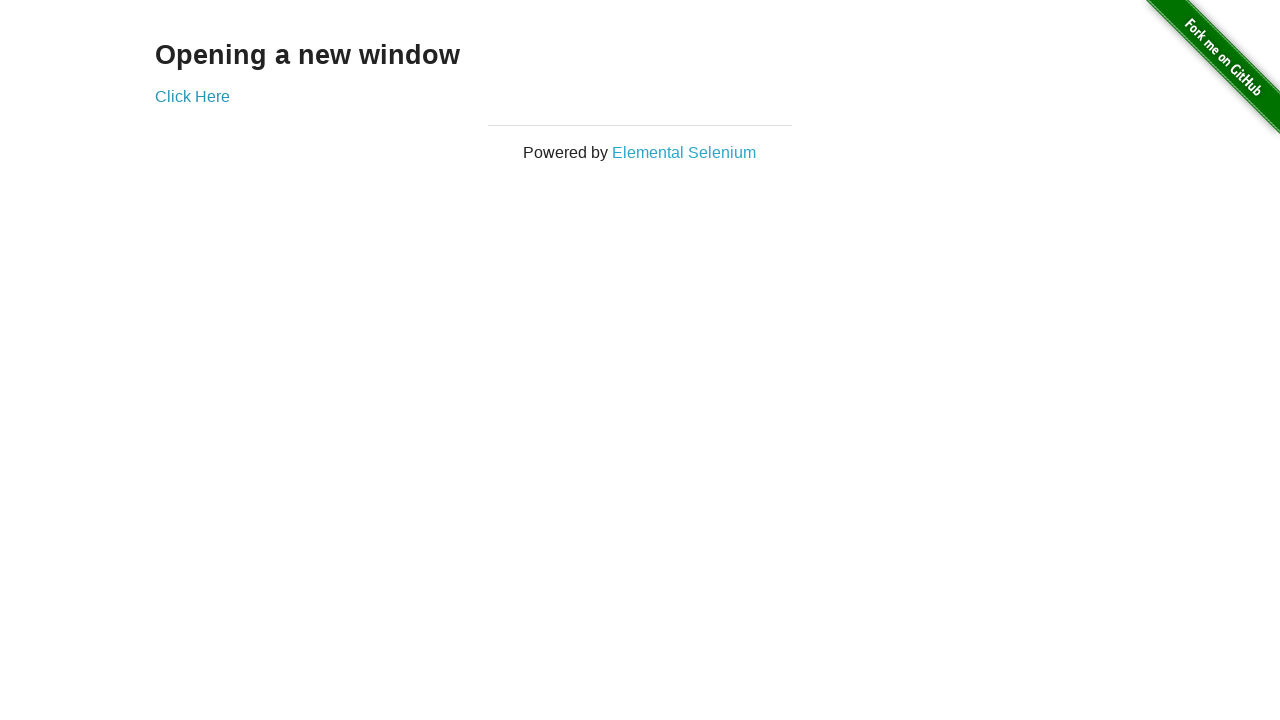

New page finished loading
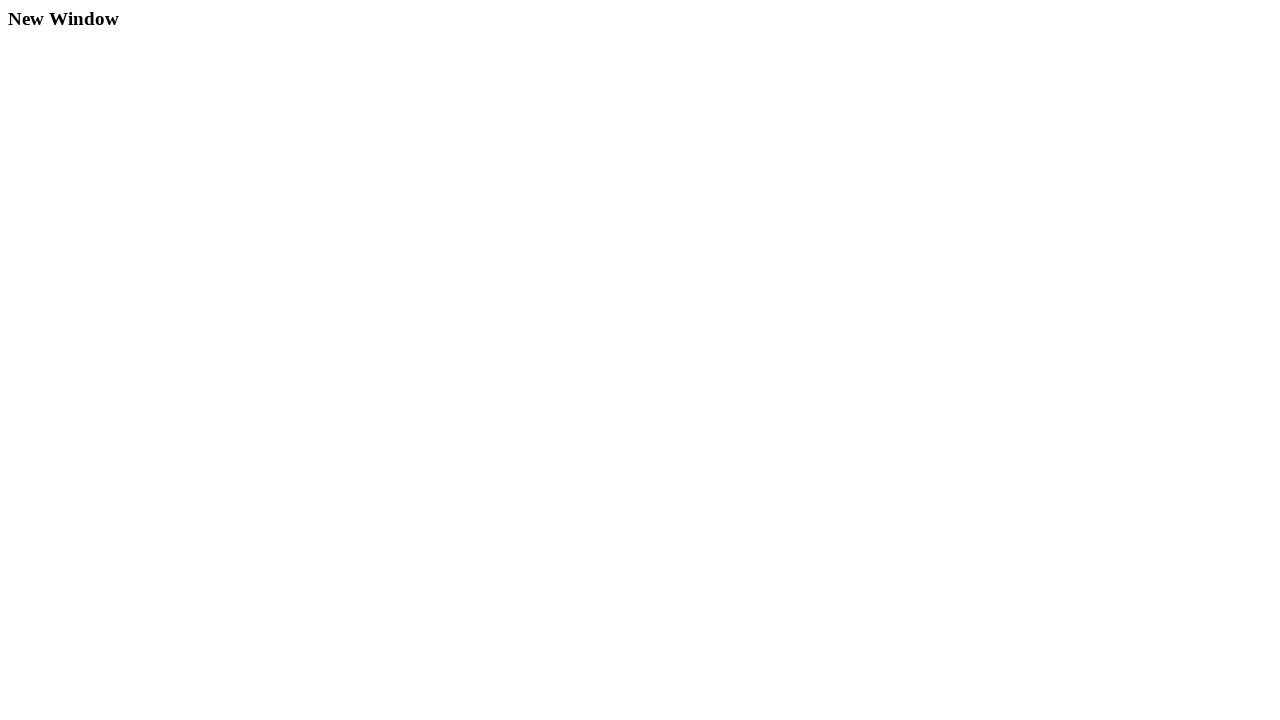

Verified new window title is 'New Window'
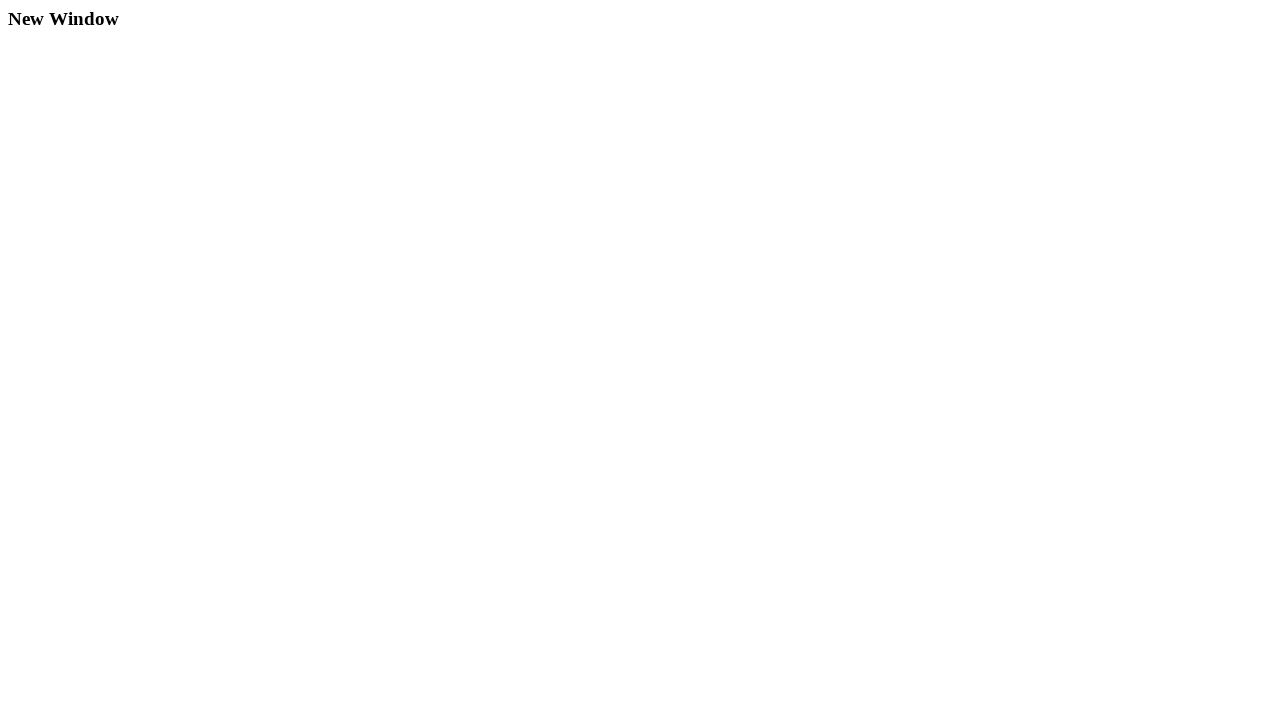

Closed the child window
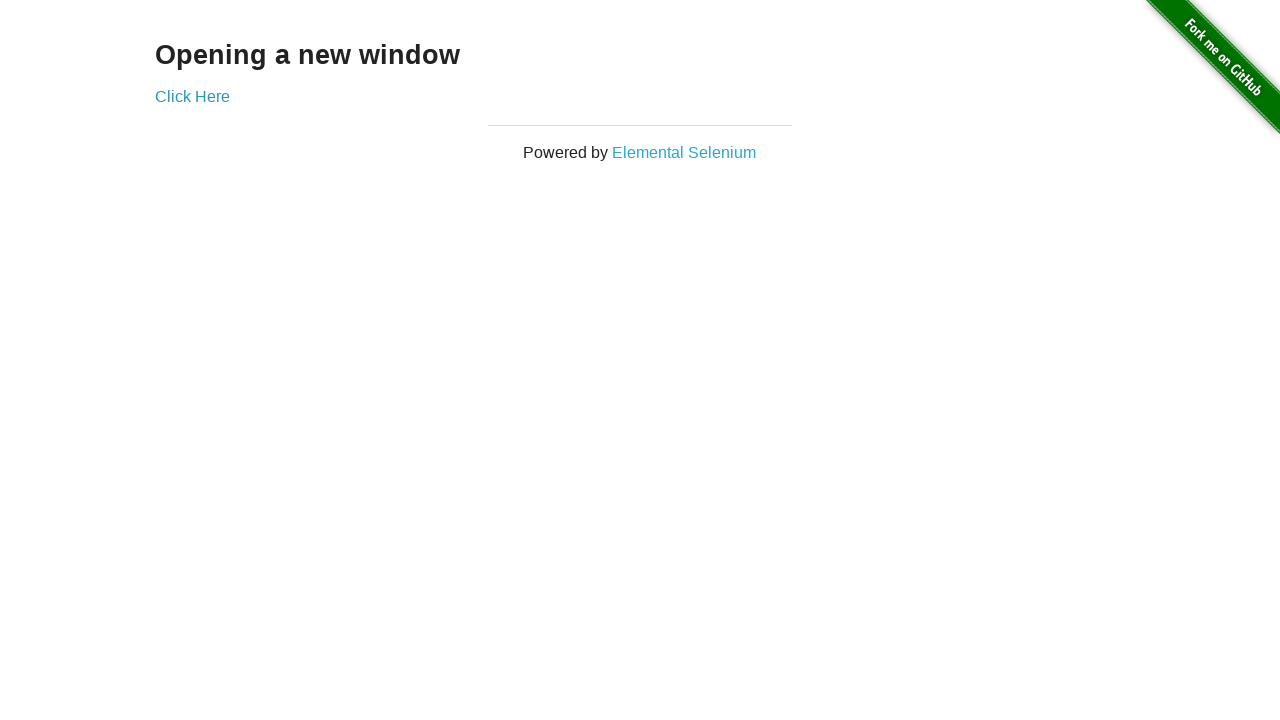

Verified parent window title is 'The Internet'
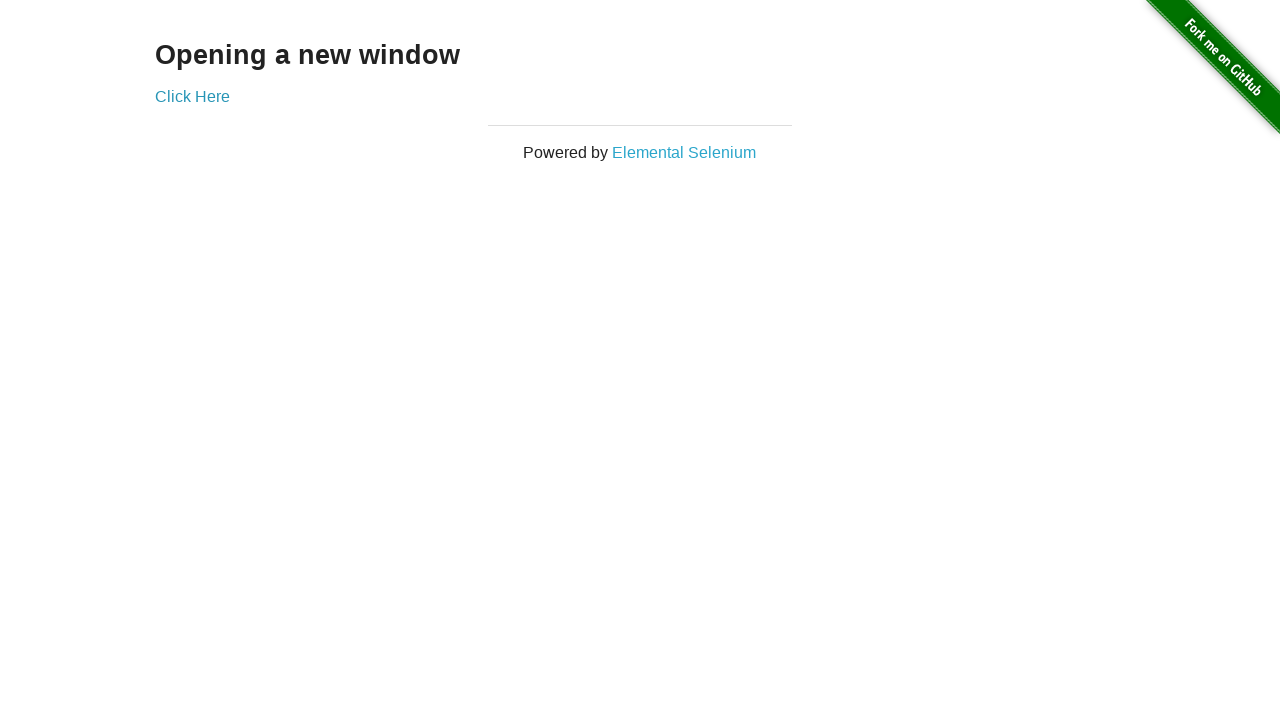

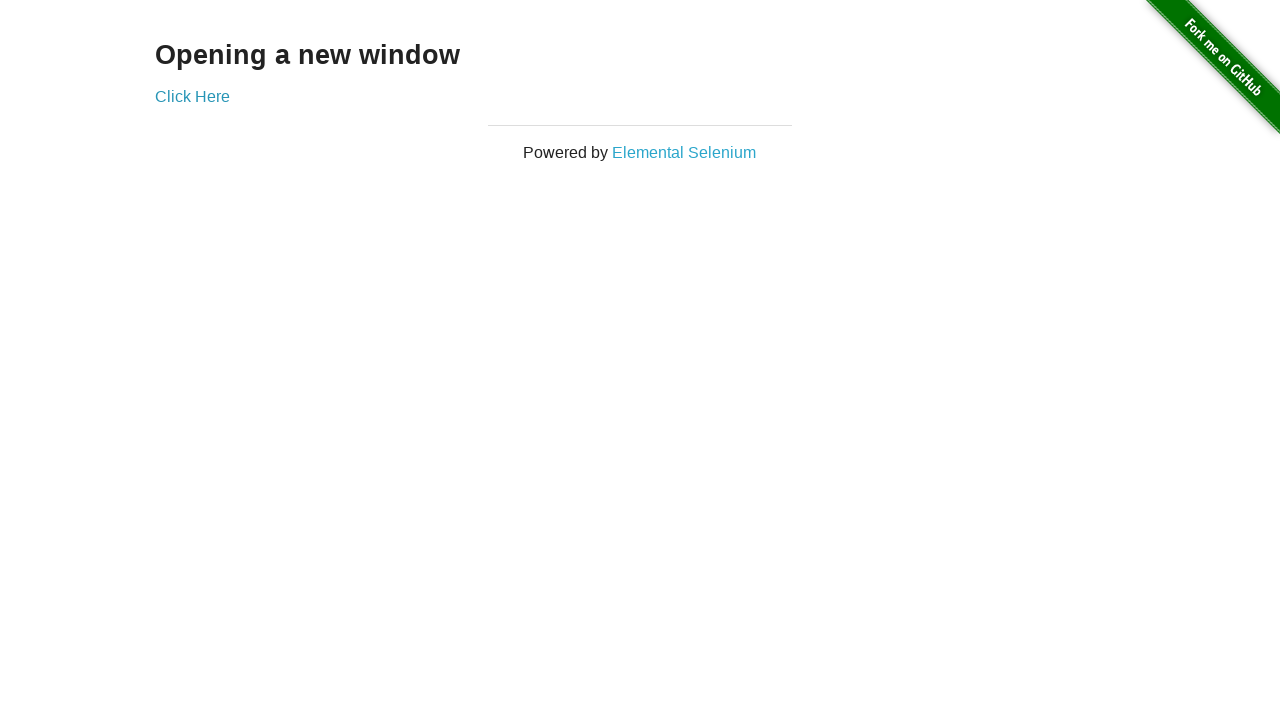